Navigates to the Form Authentication page and verifies the URL is correct

Starting URL: https://the-internet.herokuapp.com/

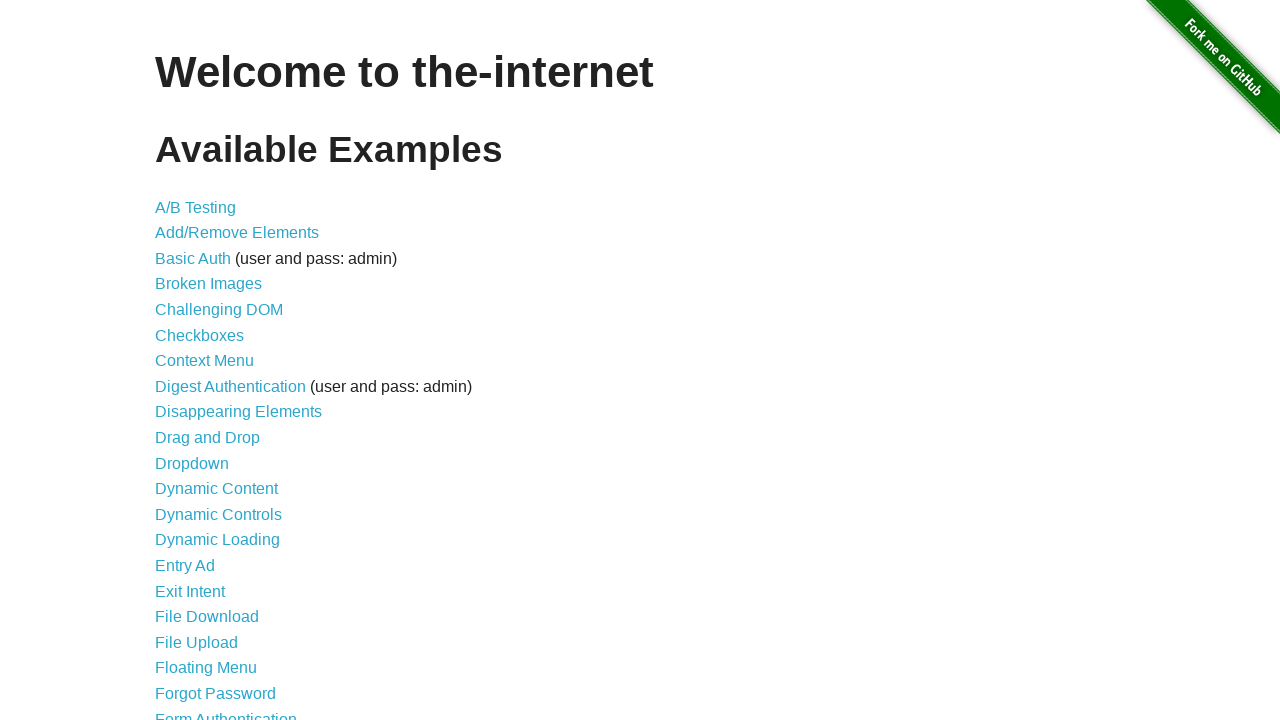

Clicked on Form Authentication link at (226, 712) on text='Form Authentication'
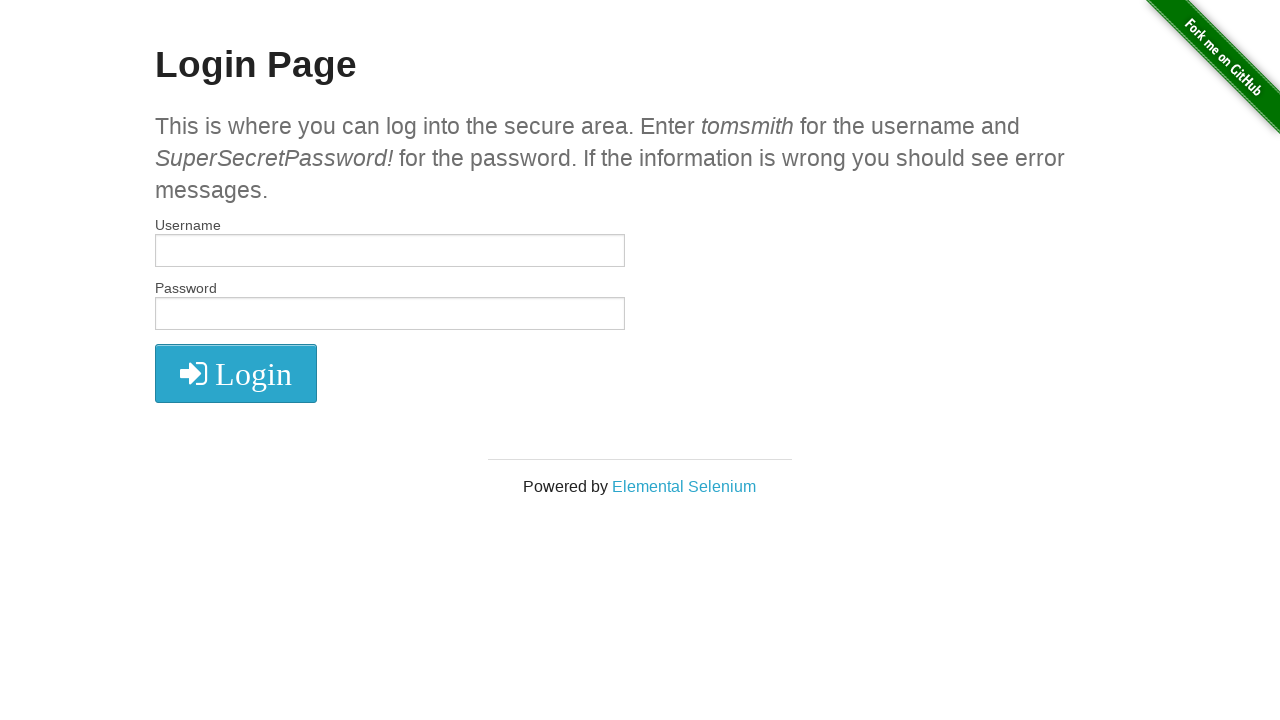

Verified URL is correct: https://the-internet.herokuapp.com/login
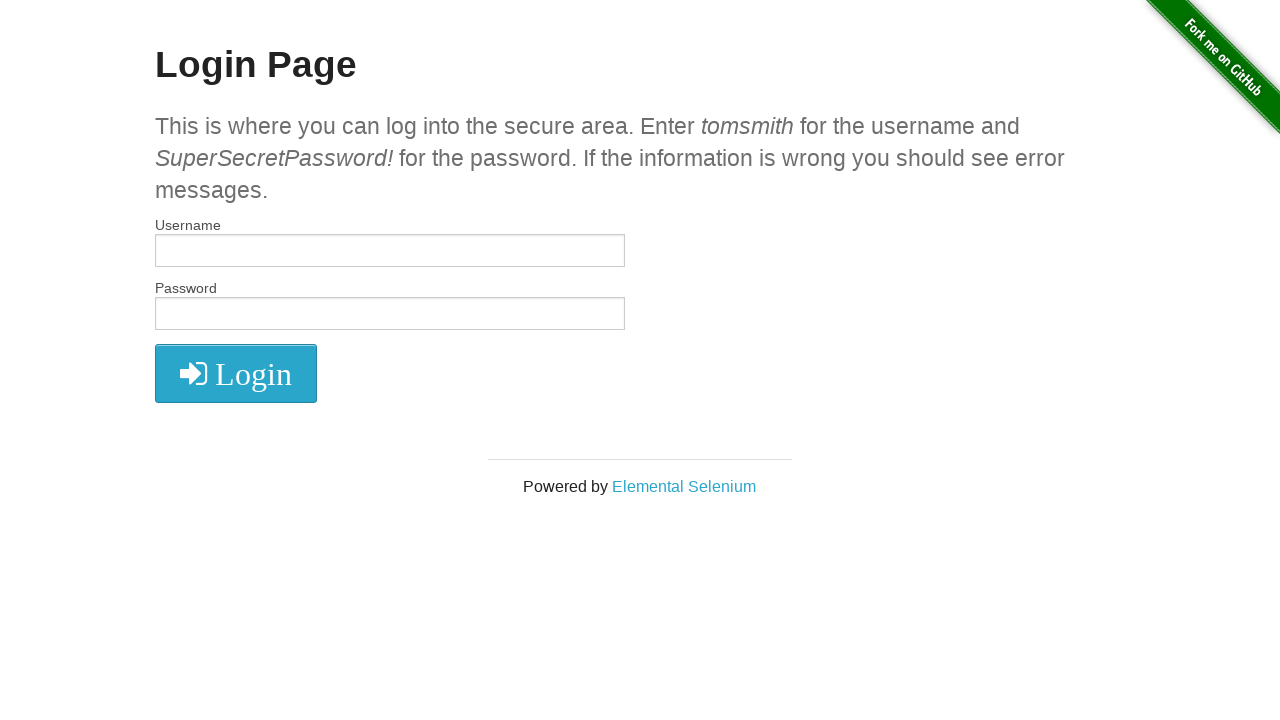

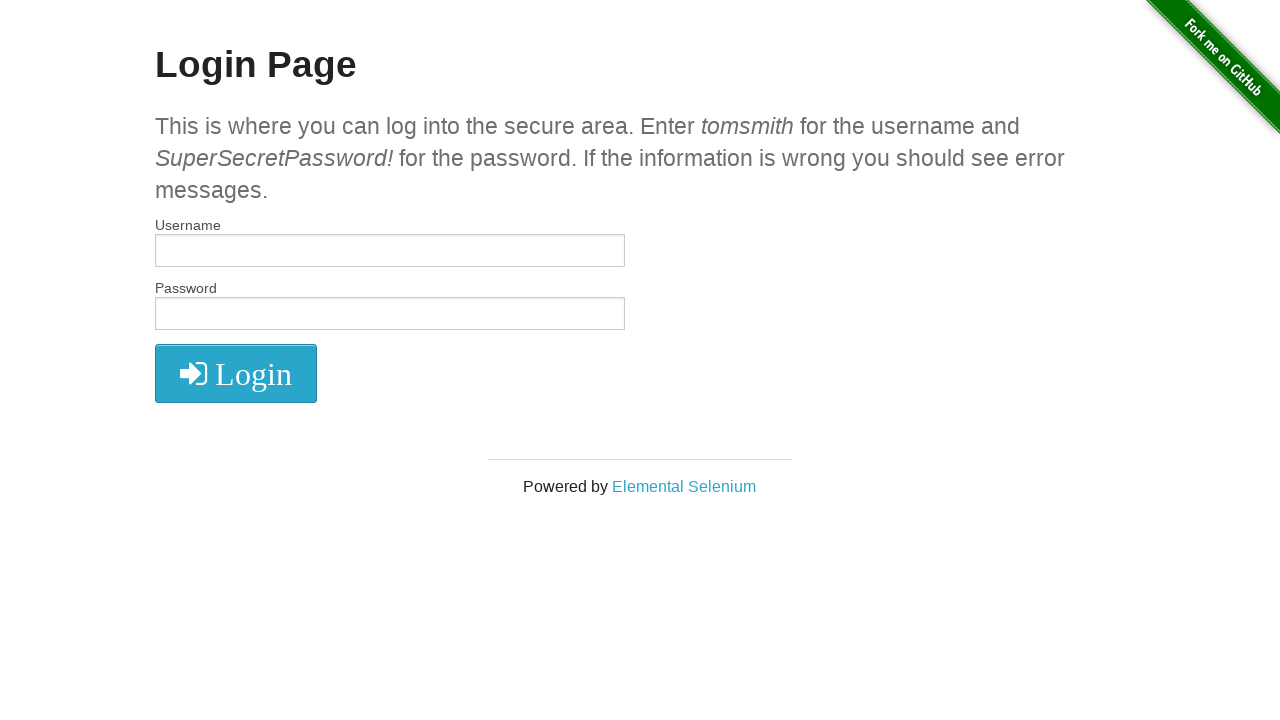